Tests browser navigation methods by visiting multiple websites and using forward, back, and refresh navigation controls

Starting URL: https://pistahouse.in/

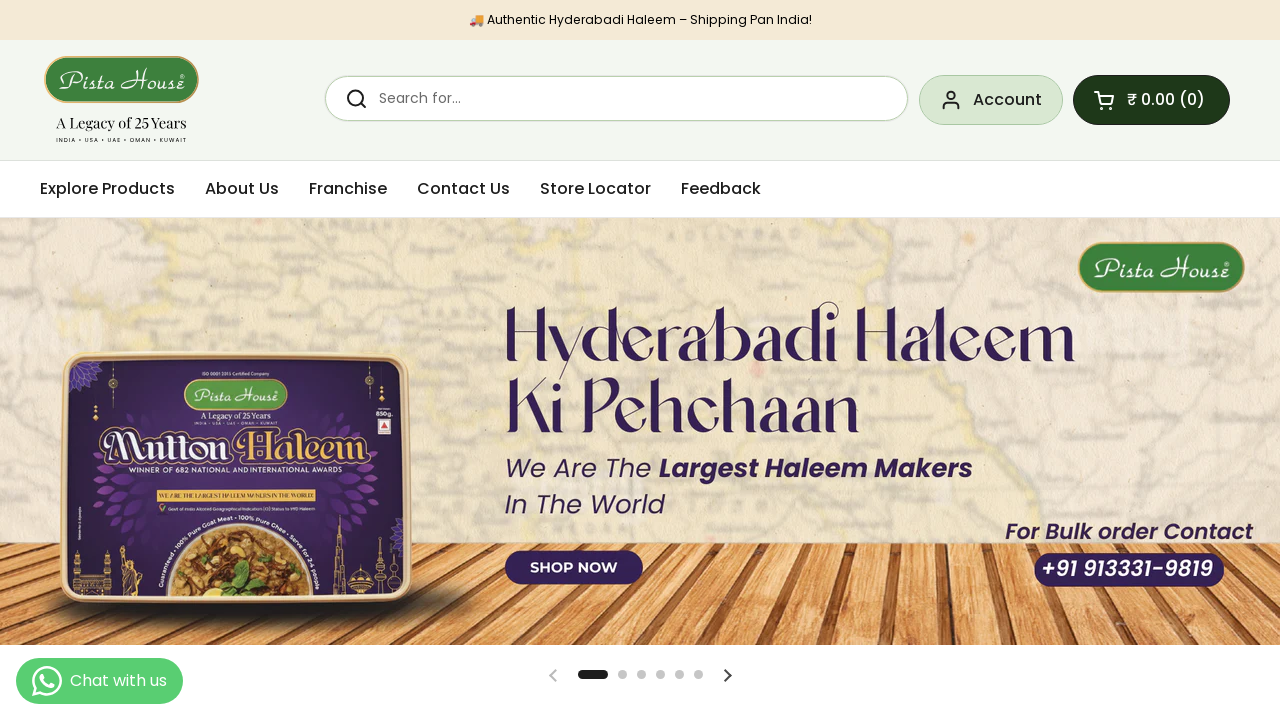

Navigated to Rapido website (https://www.rapido.bike/)
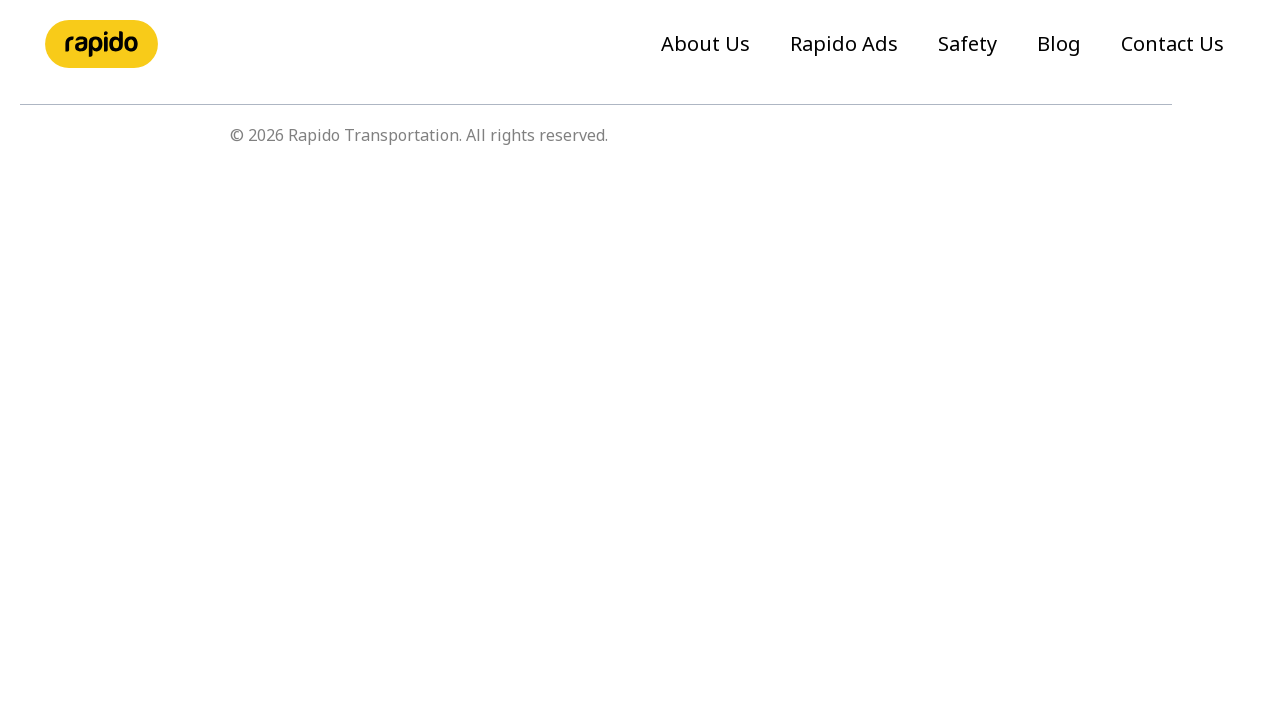

Navigated to KFC online website (https://online.kfc.co.in/)
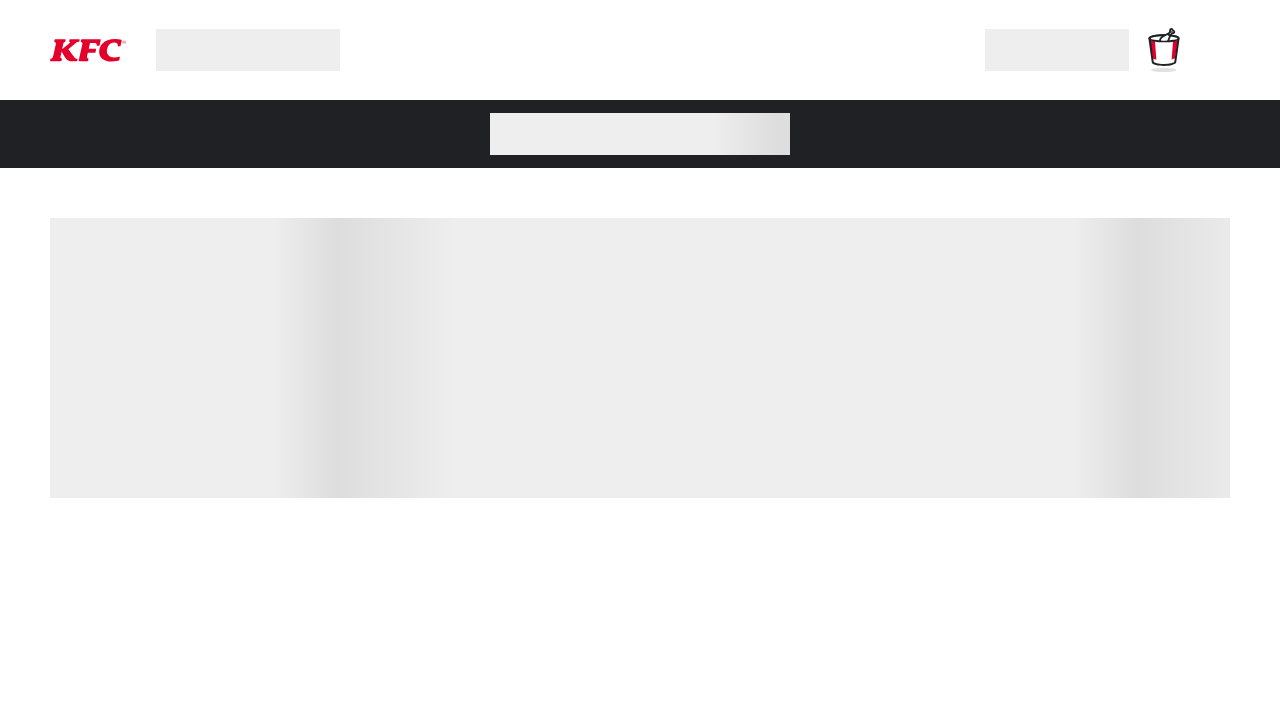

Navigated back to Rapido website
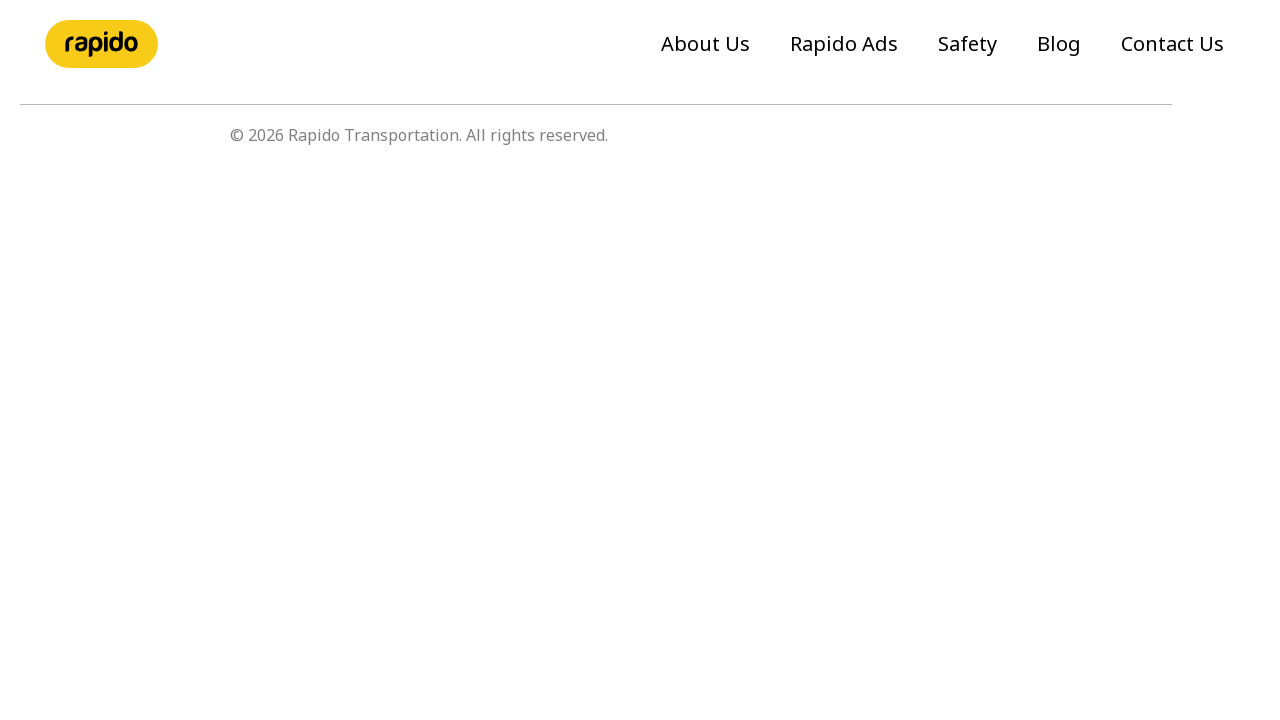

Refreshed the current page
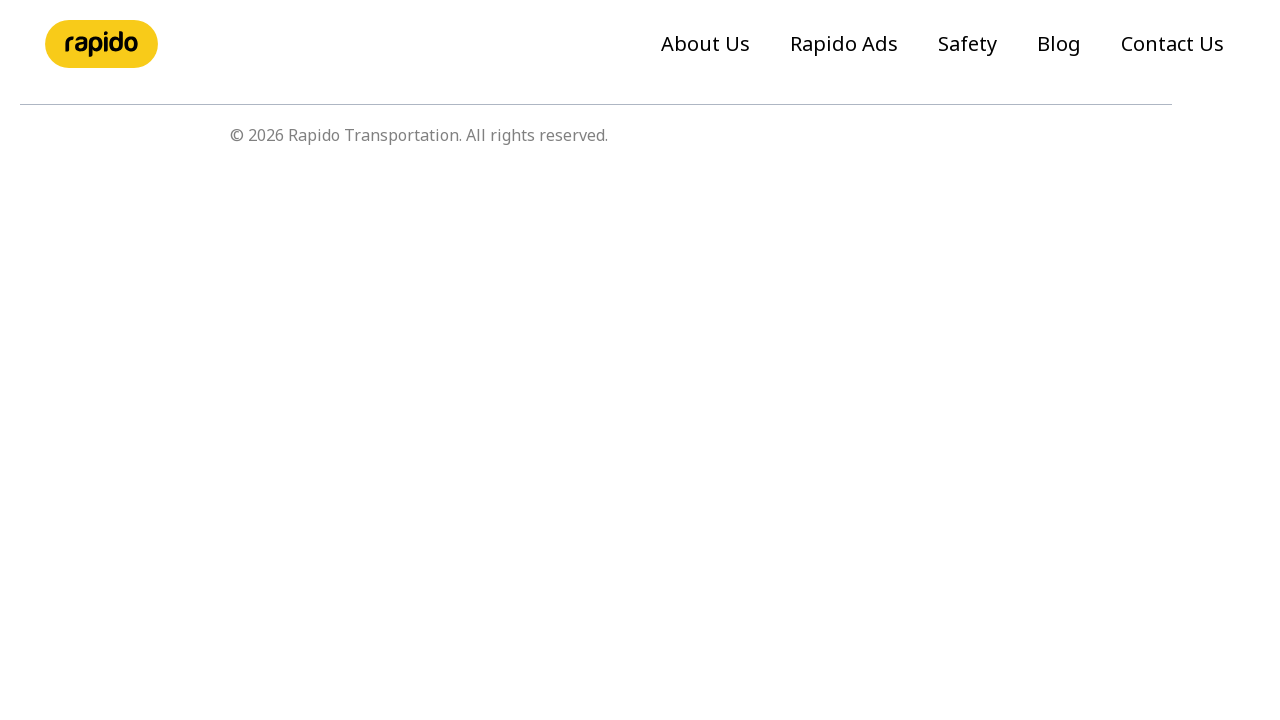

Navigated forward to KFC online website
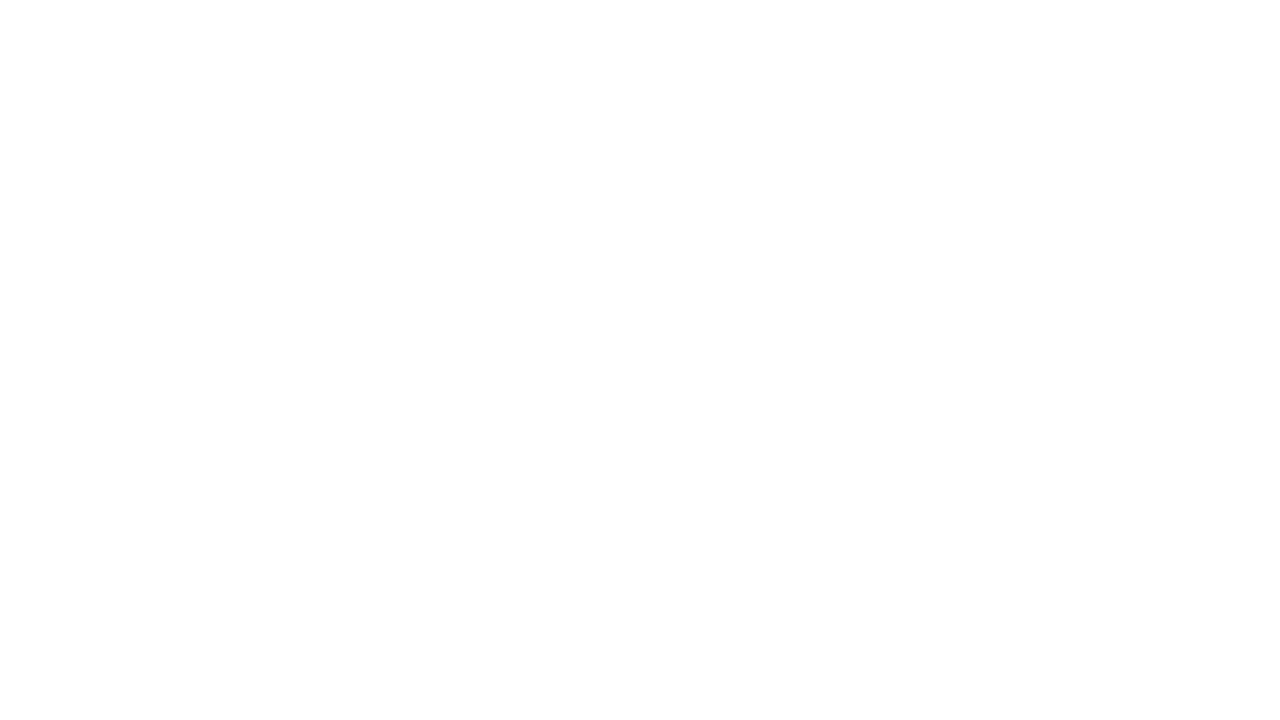

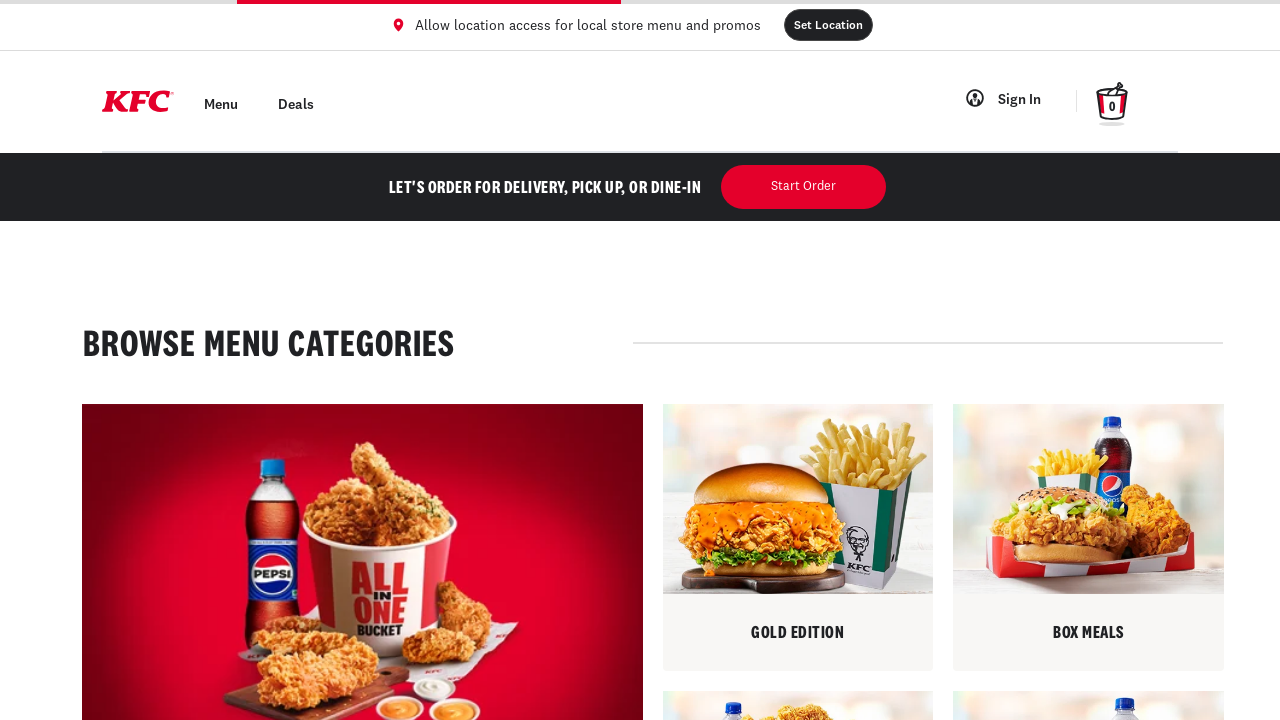